Tests dynamic control elements by removing a checkbox and enabling/disabling an input field

Starting URL: http://the-internet.herokuapp.com/dynamic_controls

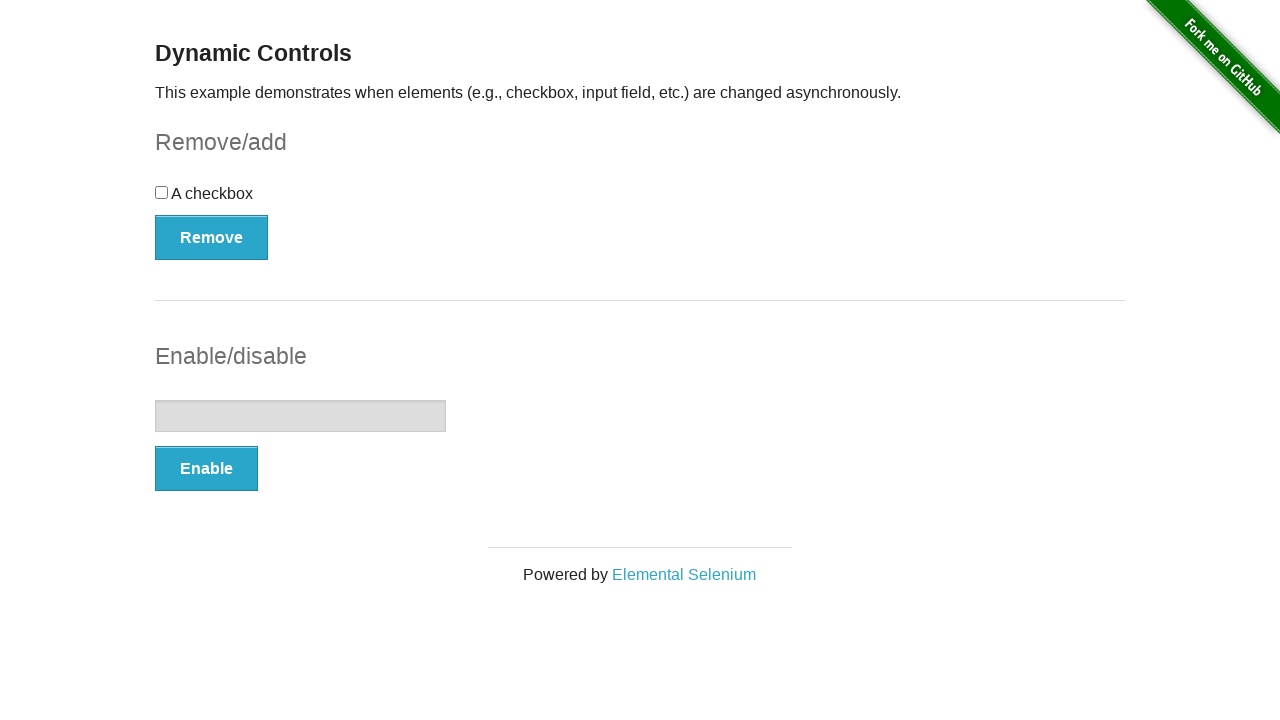

Clicked Remove button to remove checkbox at (212, 237) on xpath=//button[text()='Remove']
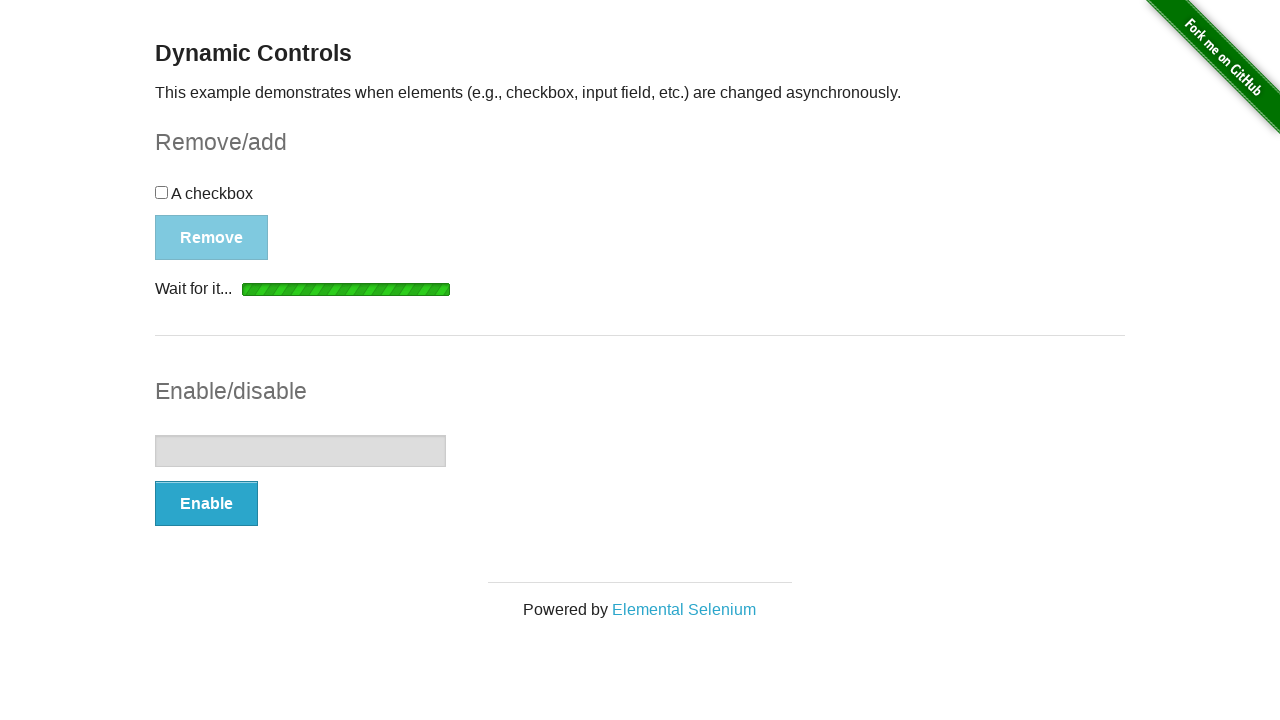

Removal message appeared
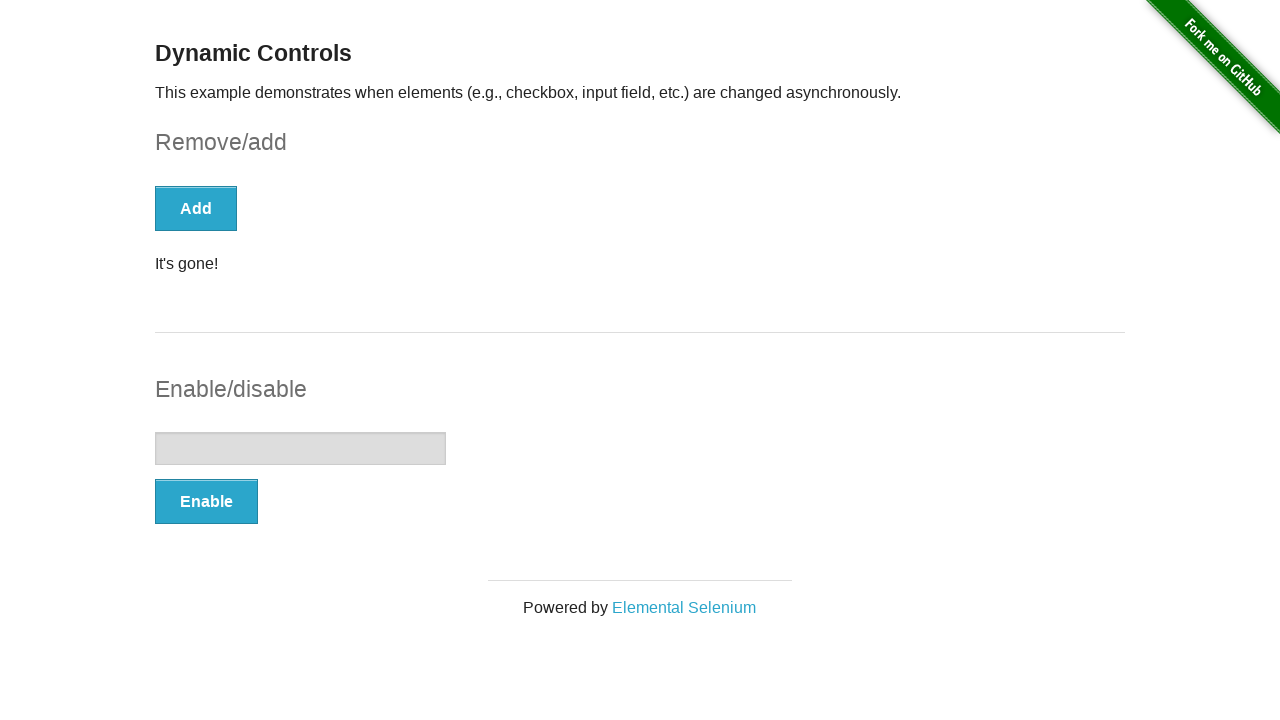

Verified checkbox count is 0 - checkbox successfully removed
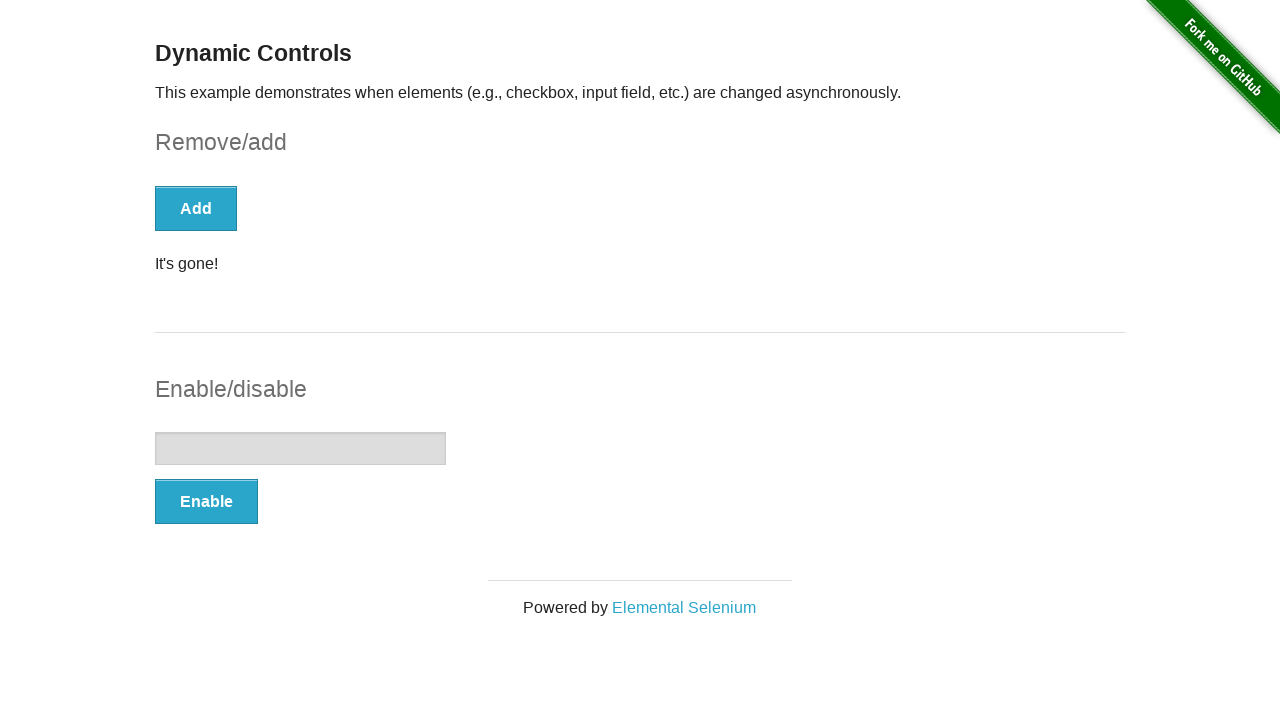

Verified text input field is initially disabled
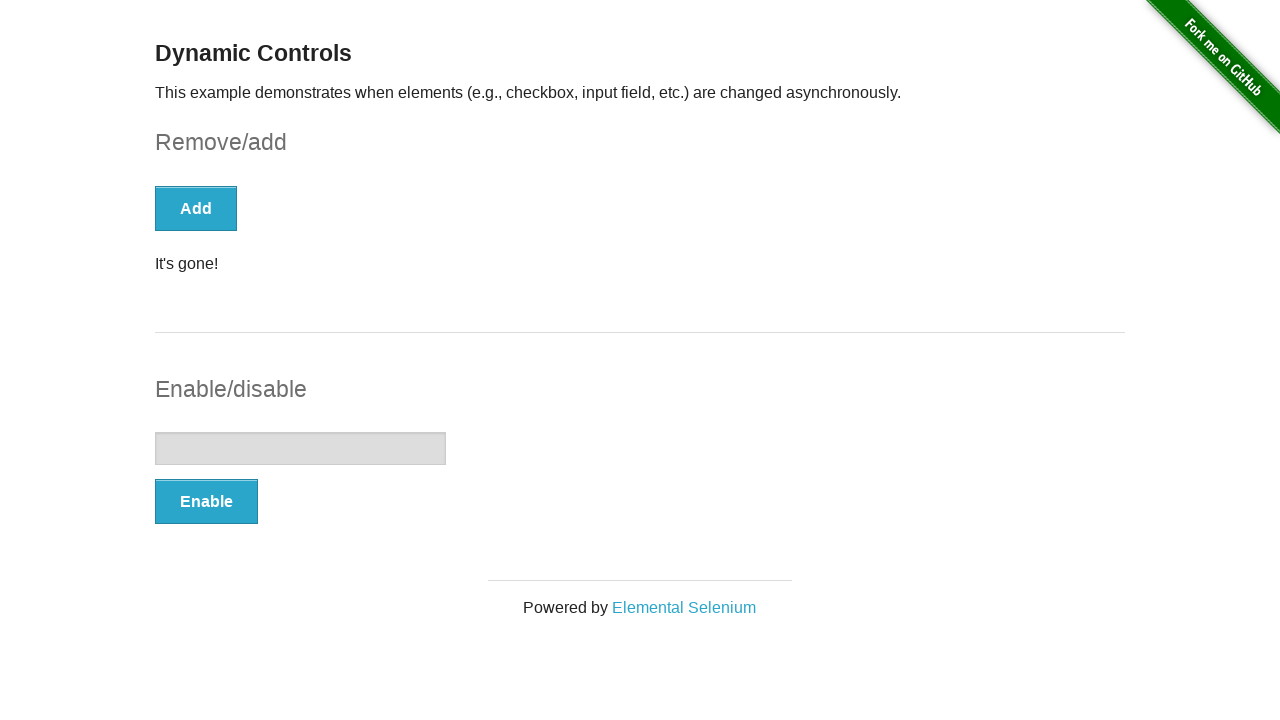

Clicked Enable button to enable text input field at (206, 501) on button[onclick='swapInput()']
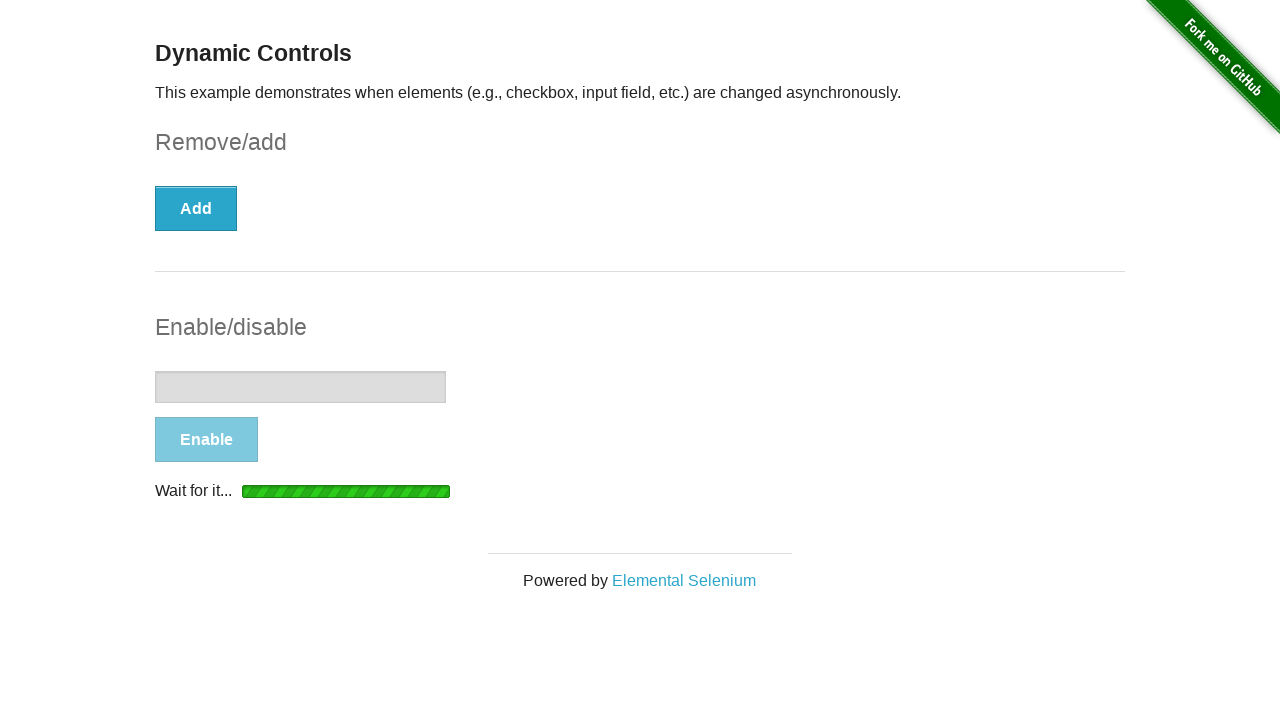

Enabled message appeared confirming input field is now enabled
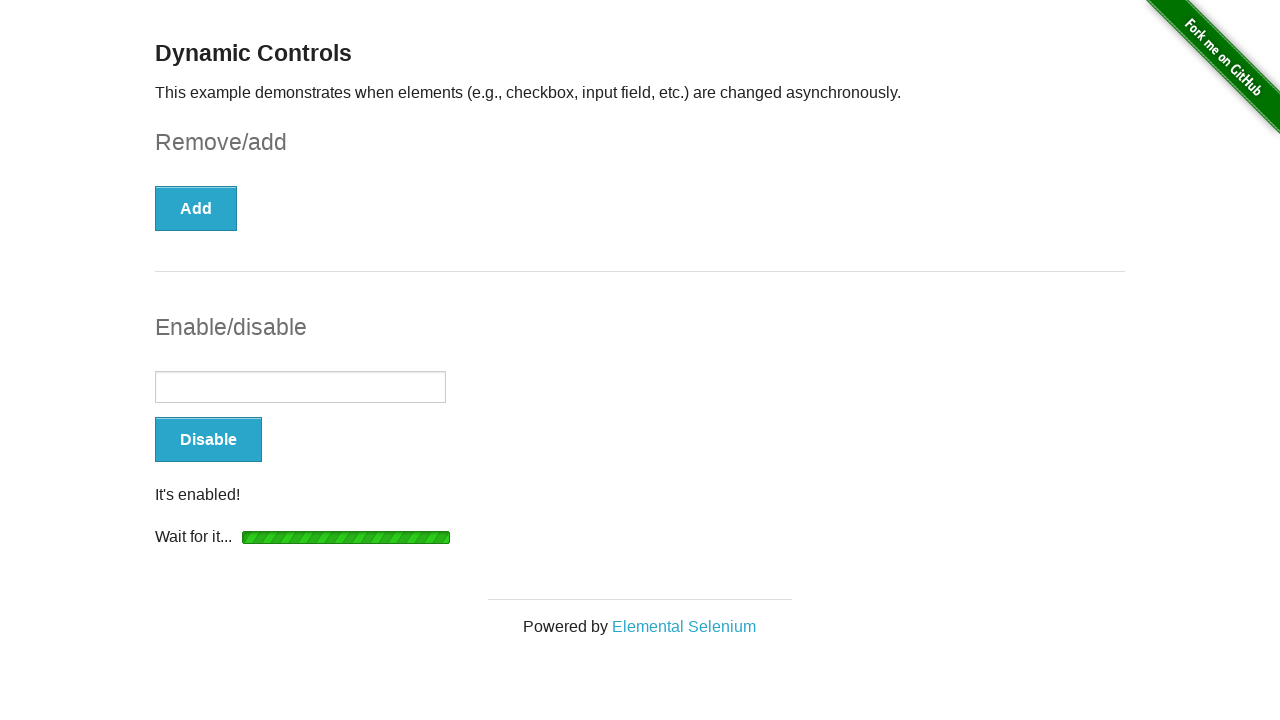

Verified text input field is now enabled
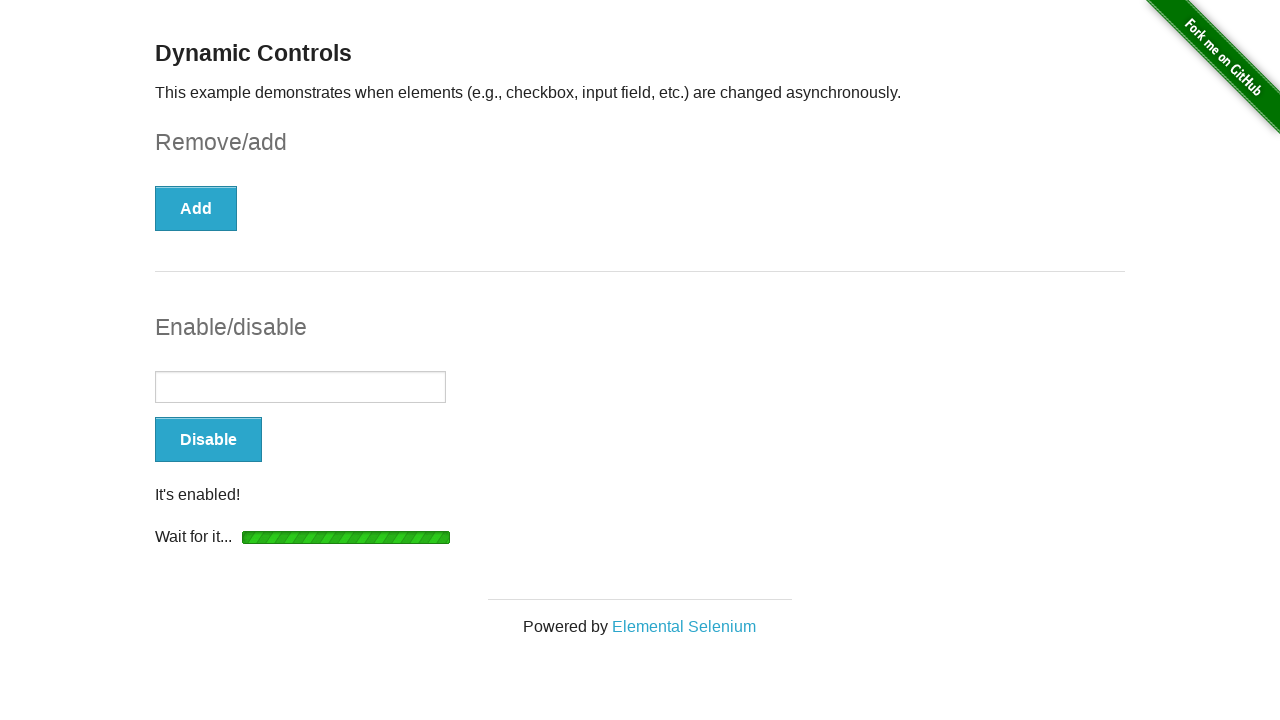

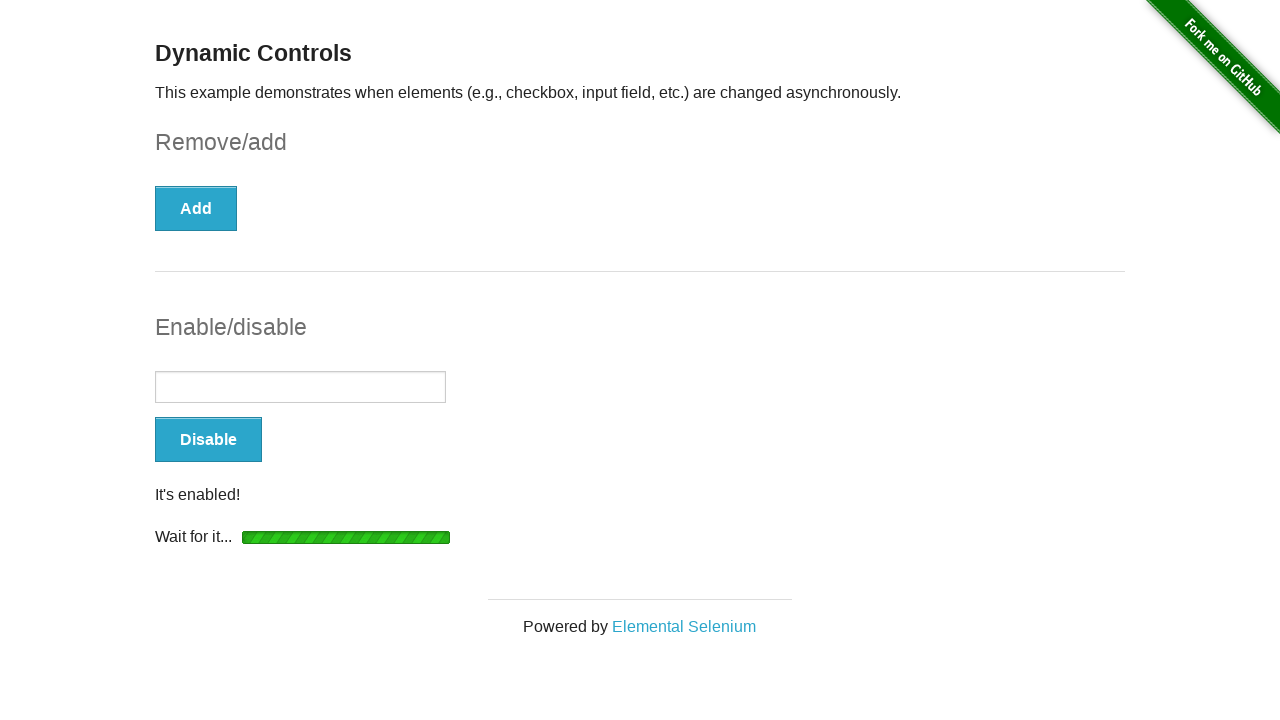